Tests checkbox functionality by clicking to check, verifying it's checked, then unchecking and verifying it's unchecked.

Starting URL: https://rahulshettyacademy.com/loginpagePractise/

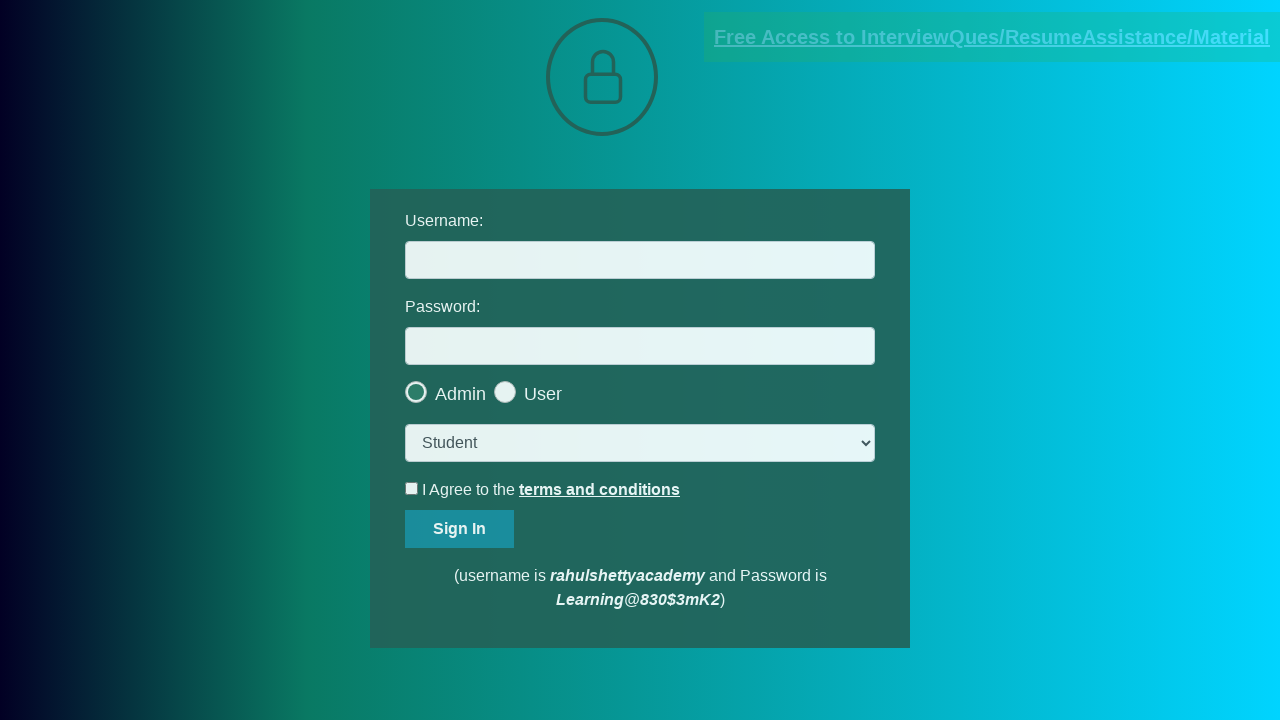

Navigated to login practice page
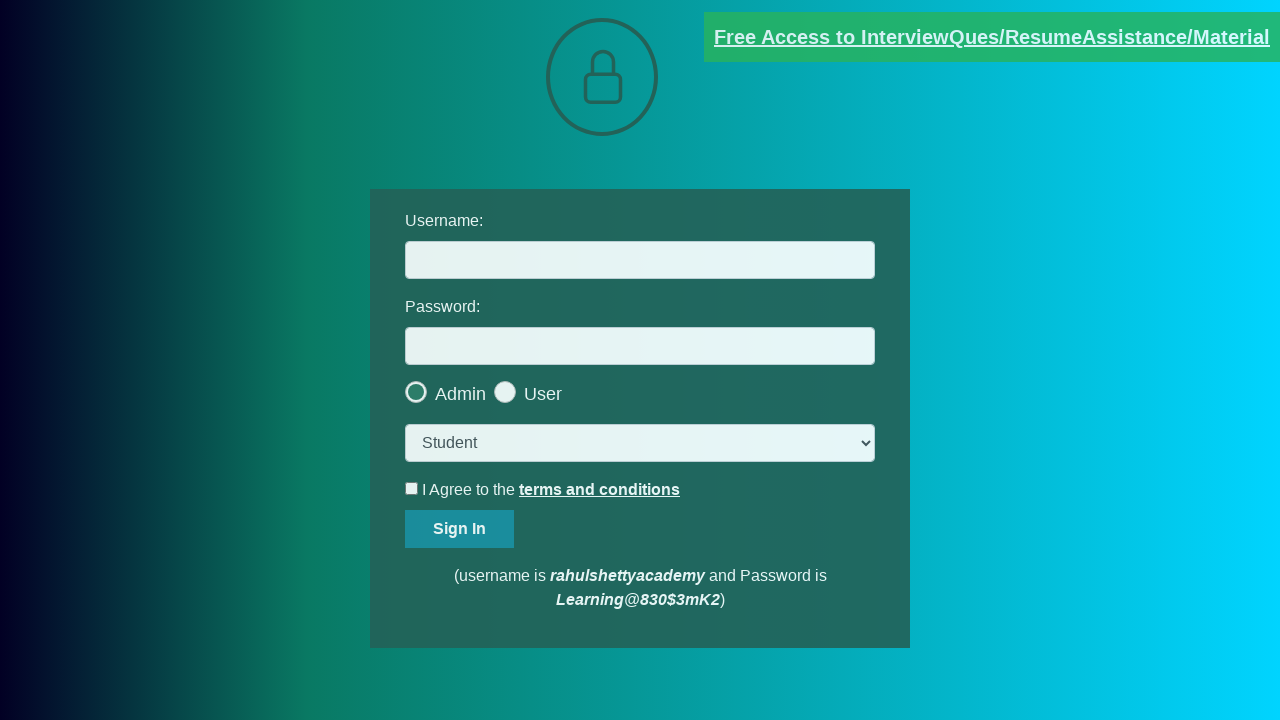

Clicked on terms checkbox to check it at (412, 488) on #terms
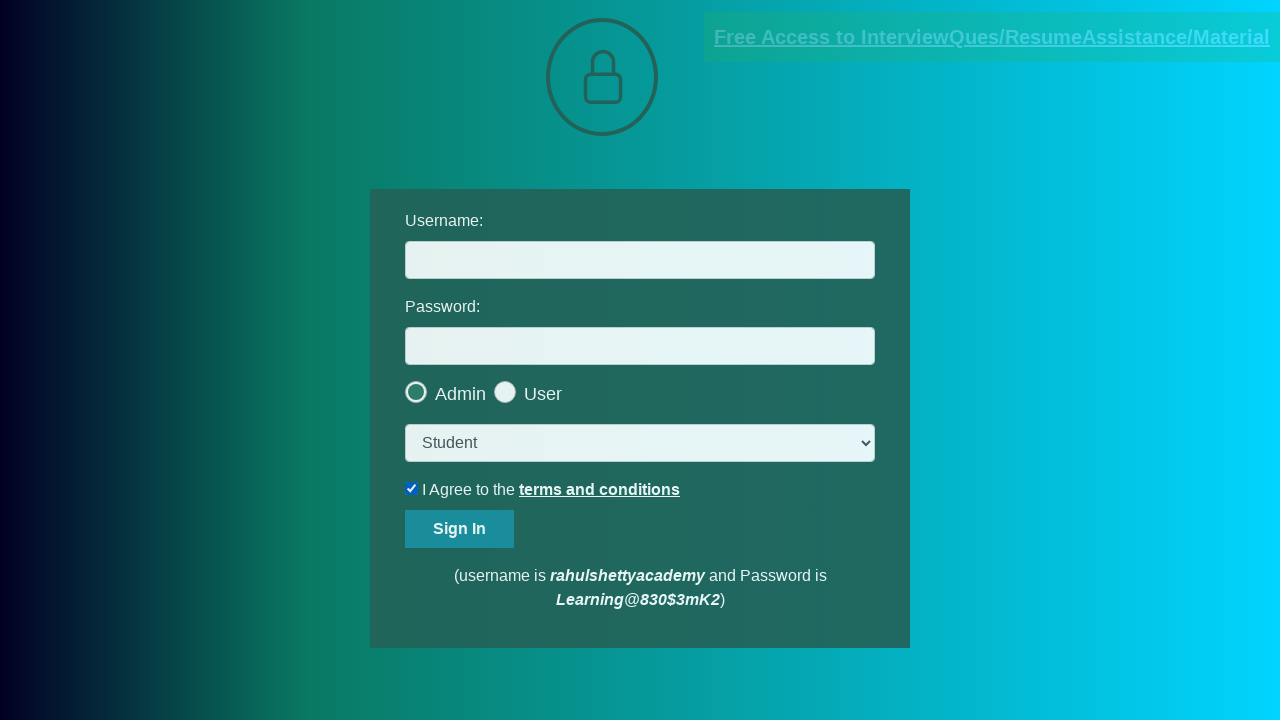

Verified that terms checkbox is checked
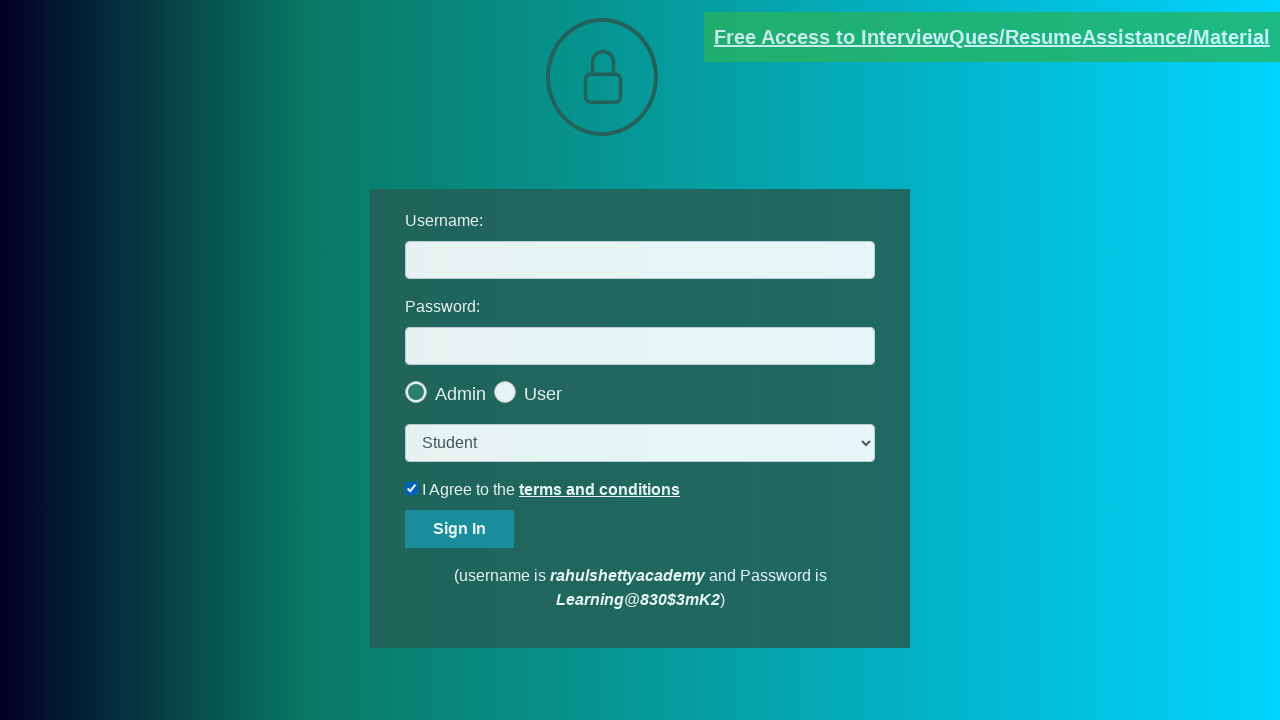

Unchecked the terms checkbox at (412, 488) on #terms
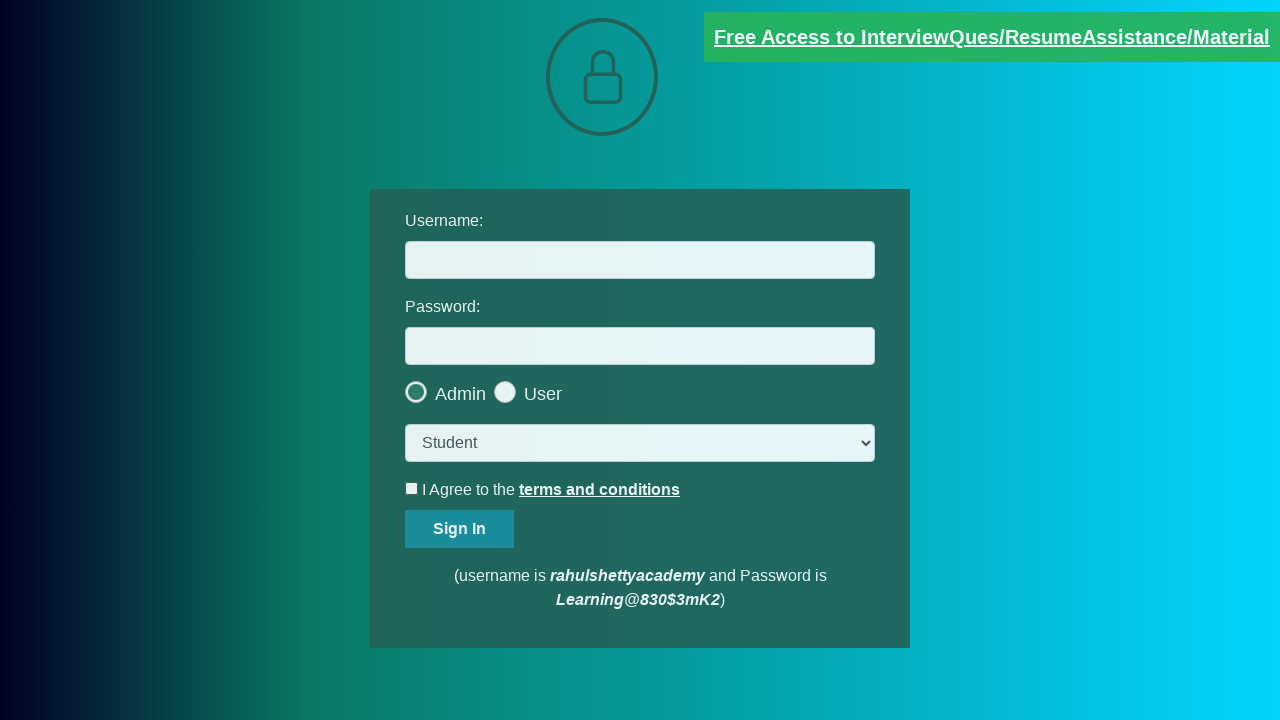

Verified that terms checkbox is unchecked
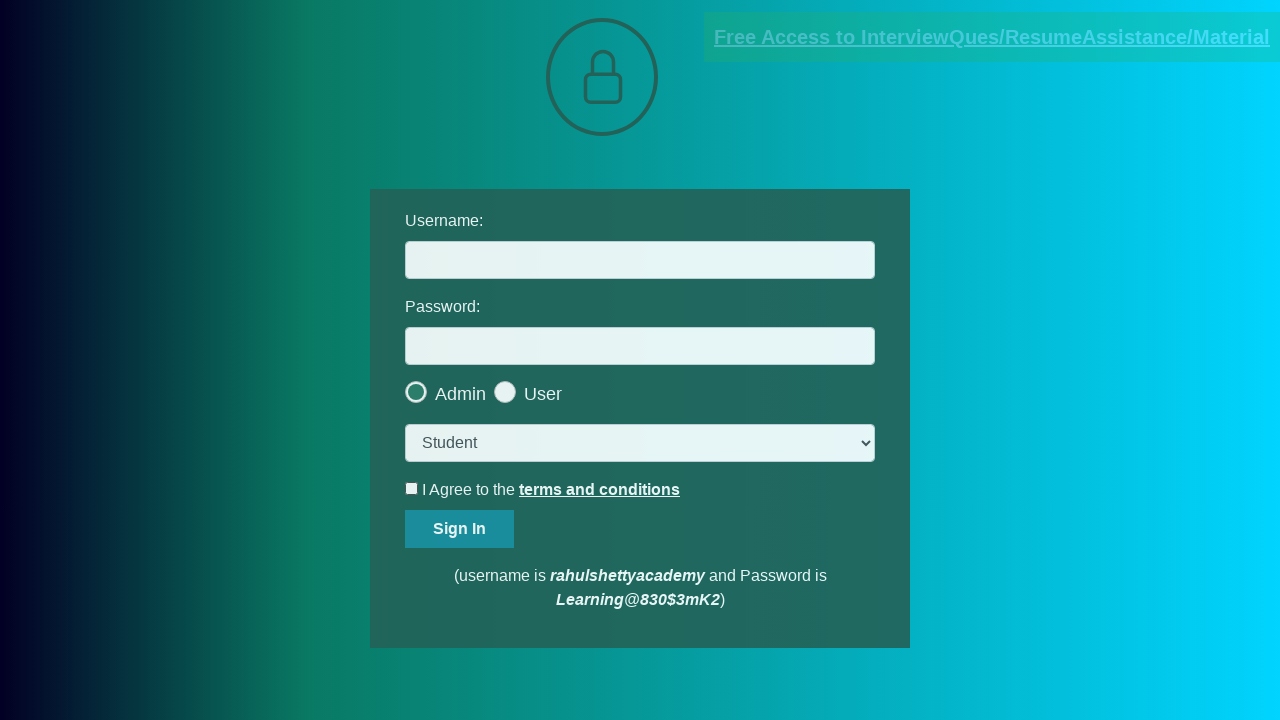

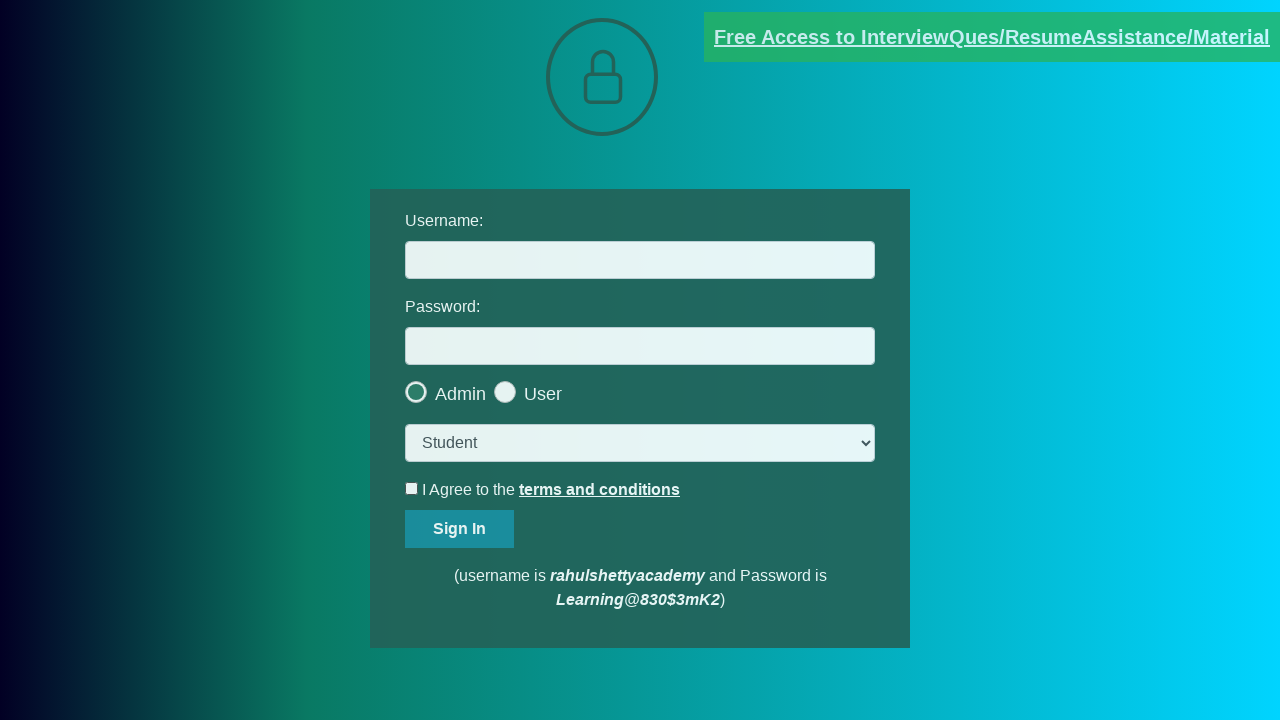